Tests input field functionality by navigating to the inputs page and setting a numeric value

Starting URL: http://the-internet.herokuapp.com/inputs

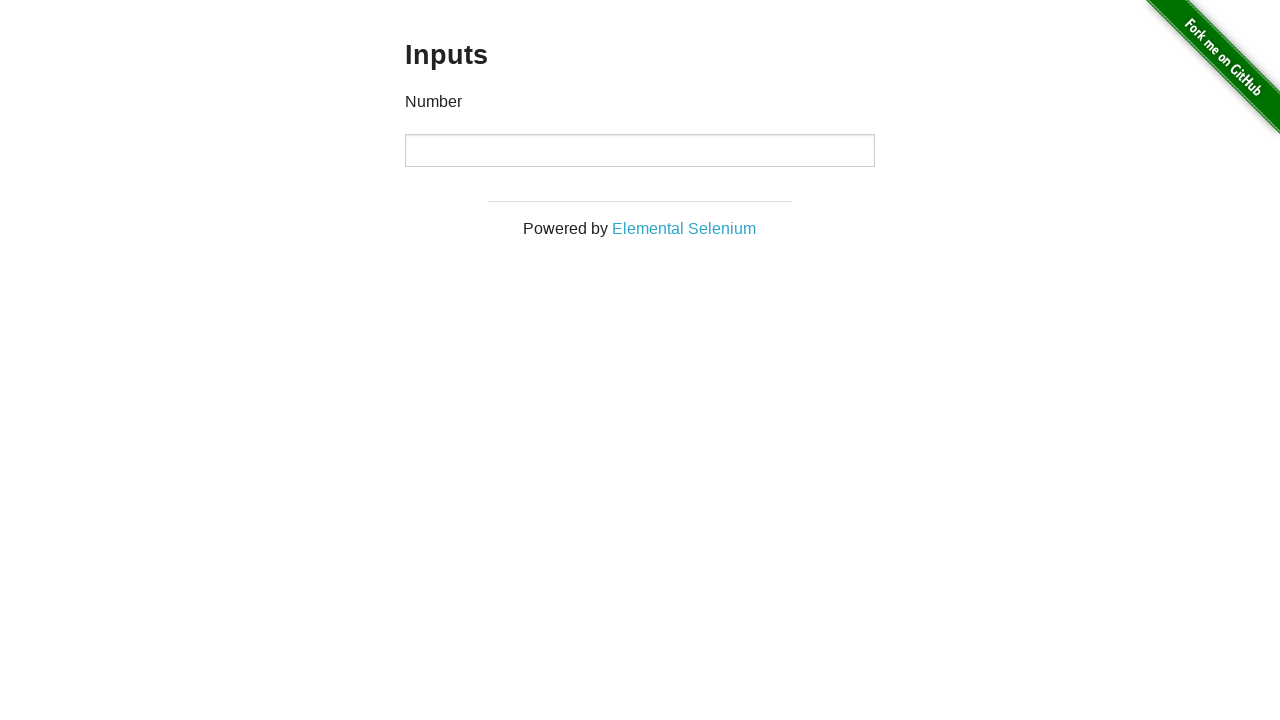

Waited for numeric input field to be visible
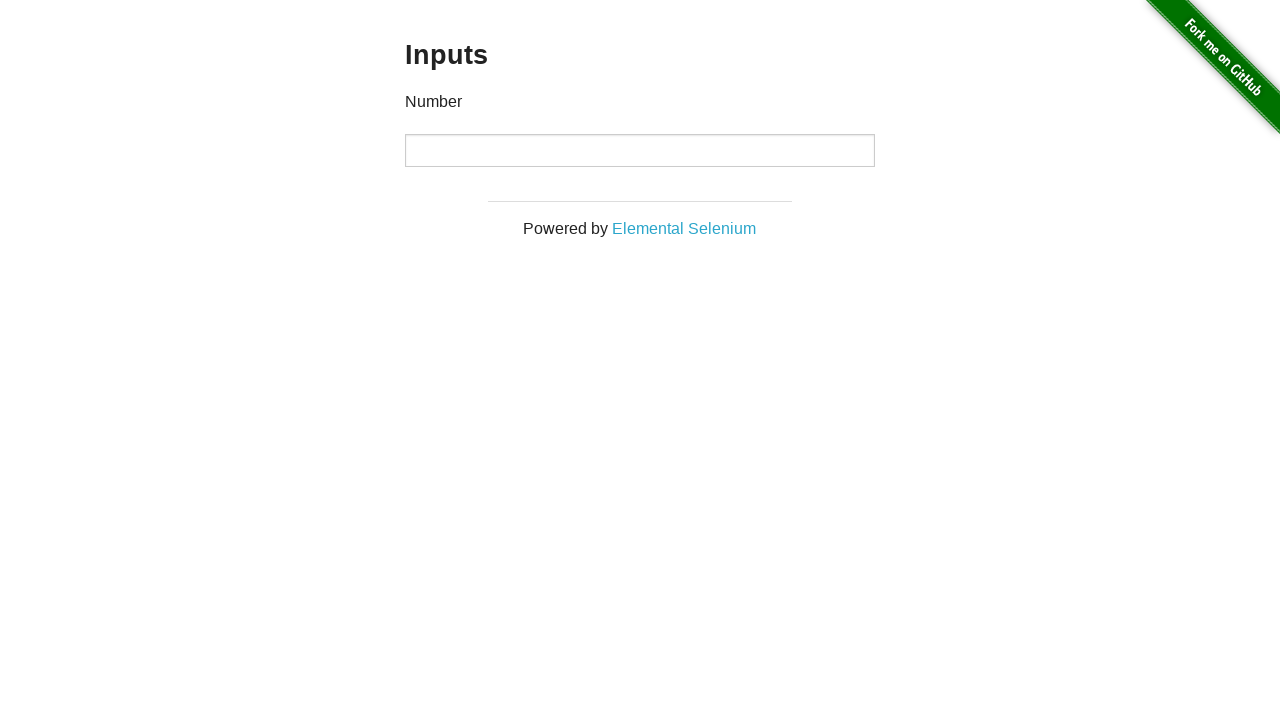

Filled numeric input field with value '2' on input[type='number']
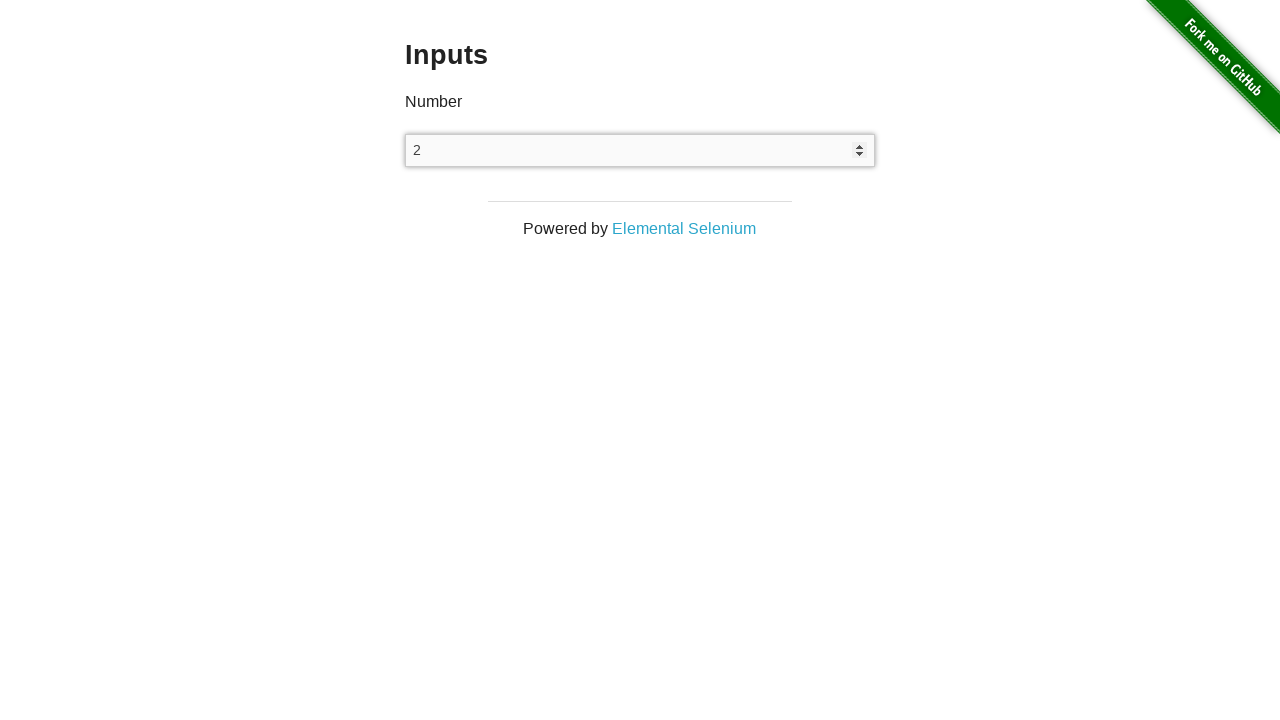

Retrieved input field value
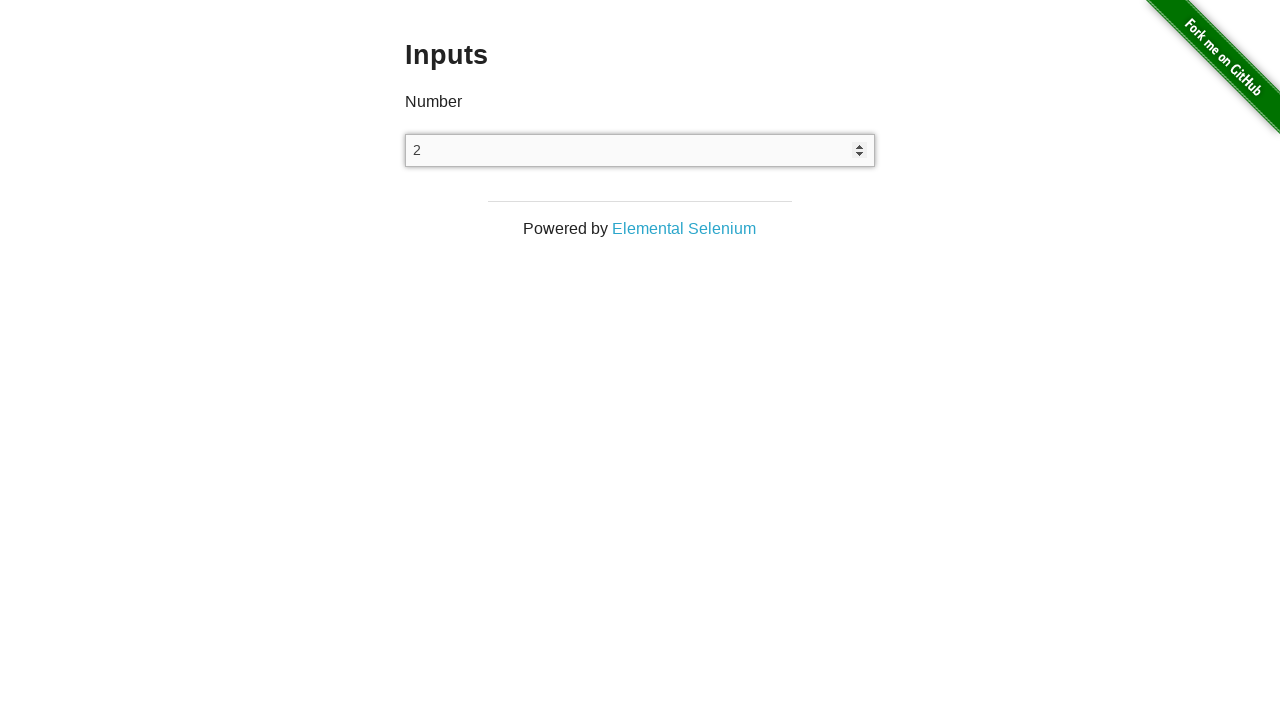

Verified input field value equals '2'
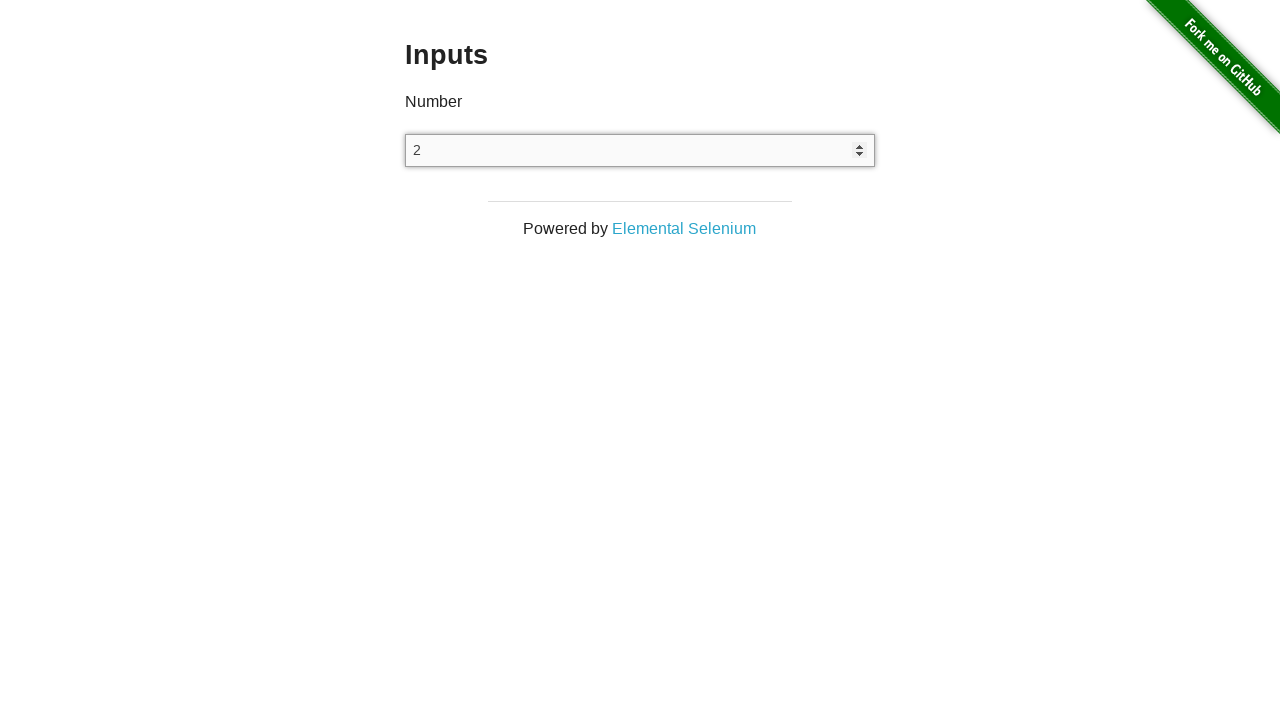

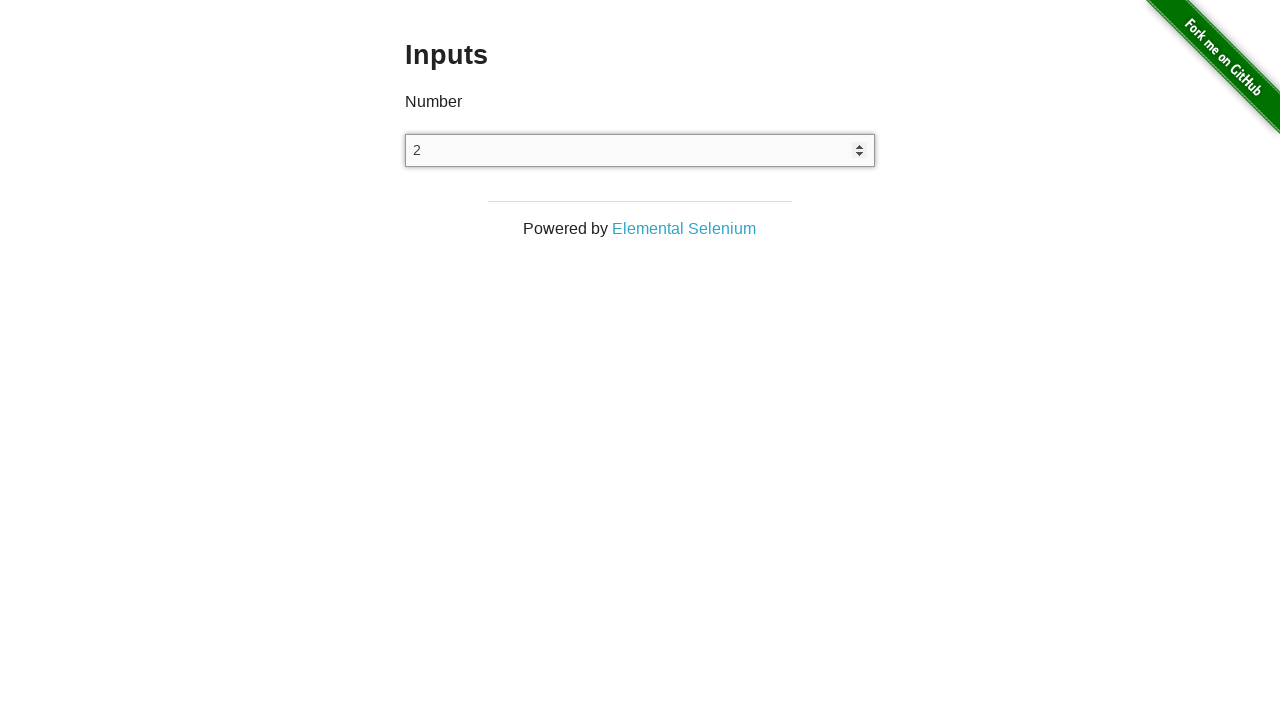